Clicks a button that generates JavaScript errors and verifies error messages are captured

Starting URL: https://www.selenium.dev/selenium/web/bidi/logEntryAdded.html

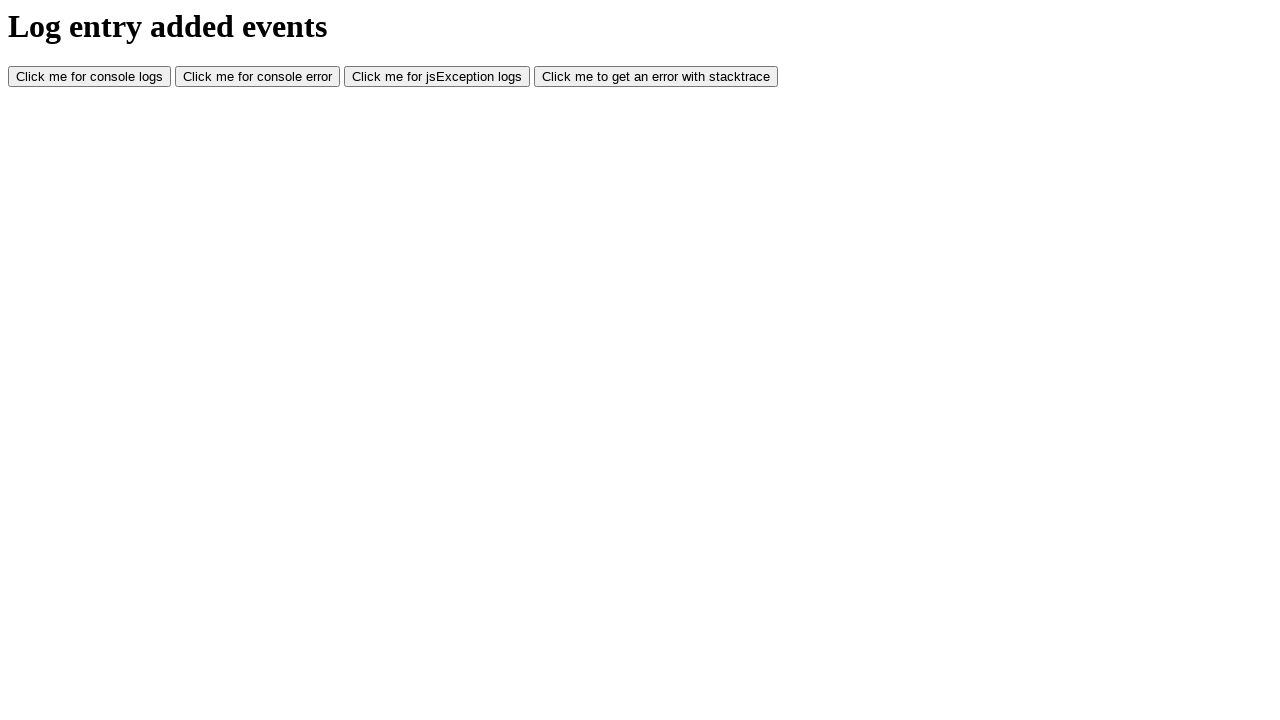

Navigated to JavaScript errors test page
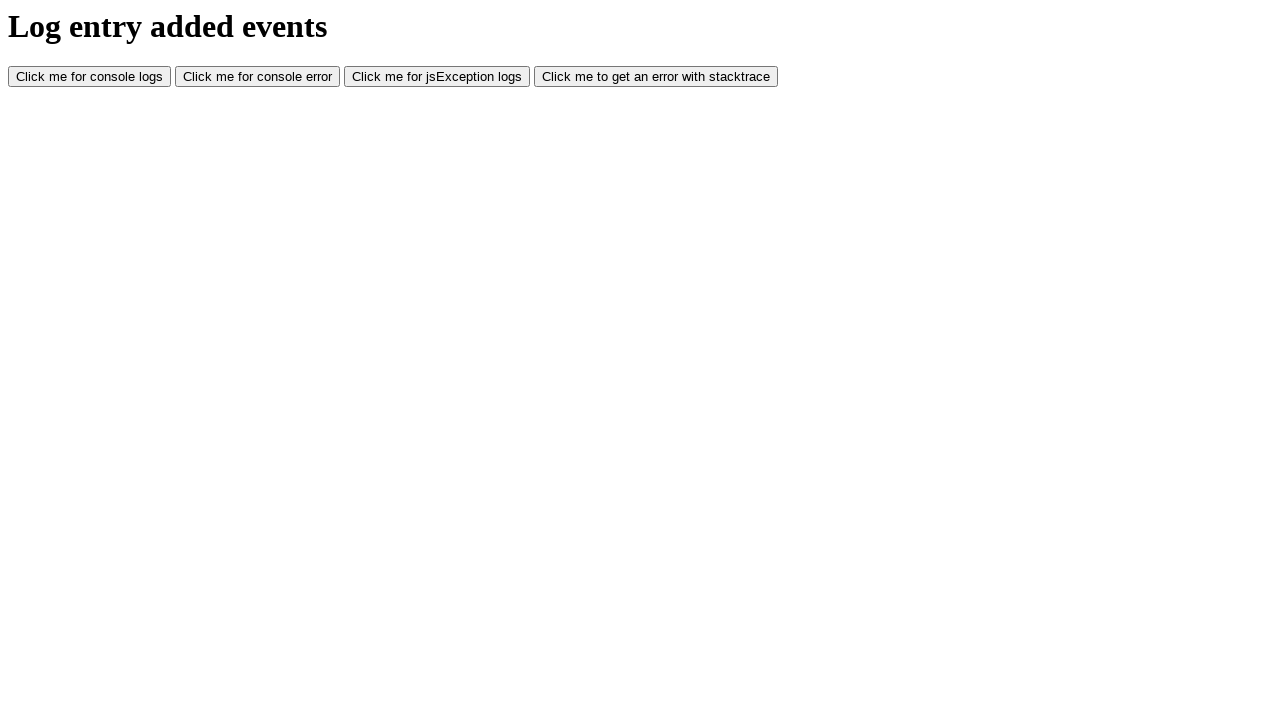

Clicked button that generates JavaScript errors at (437, 77) on #jsException
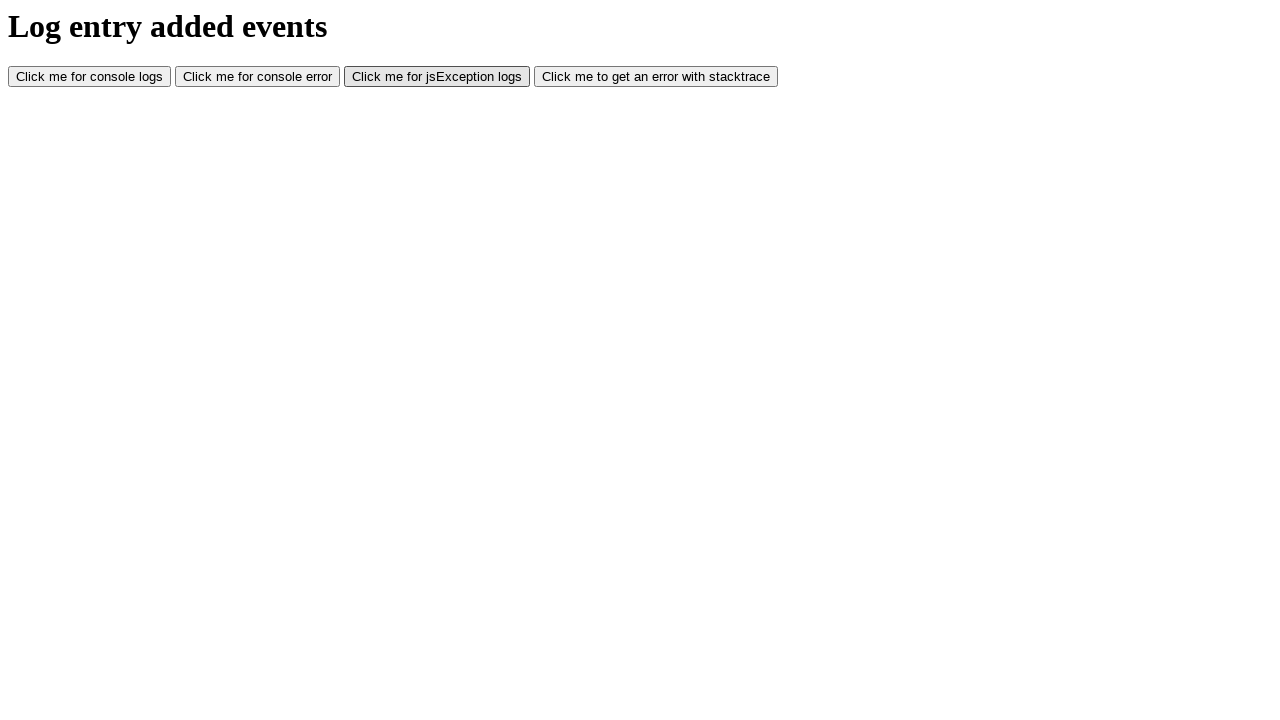

Waited for JavaScript error to be generated
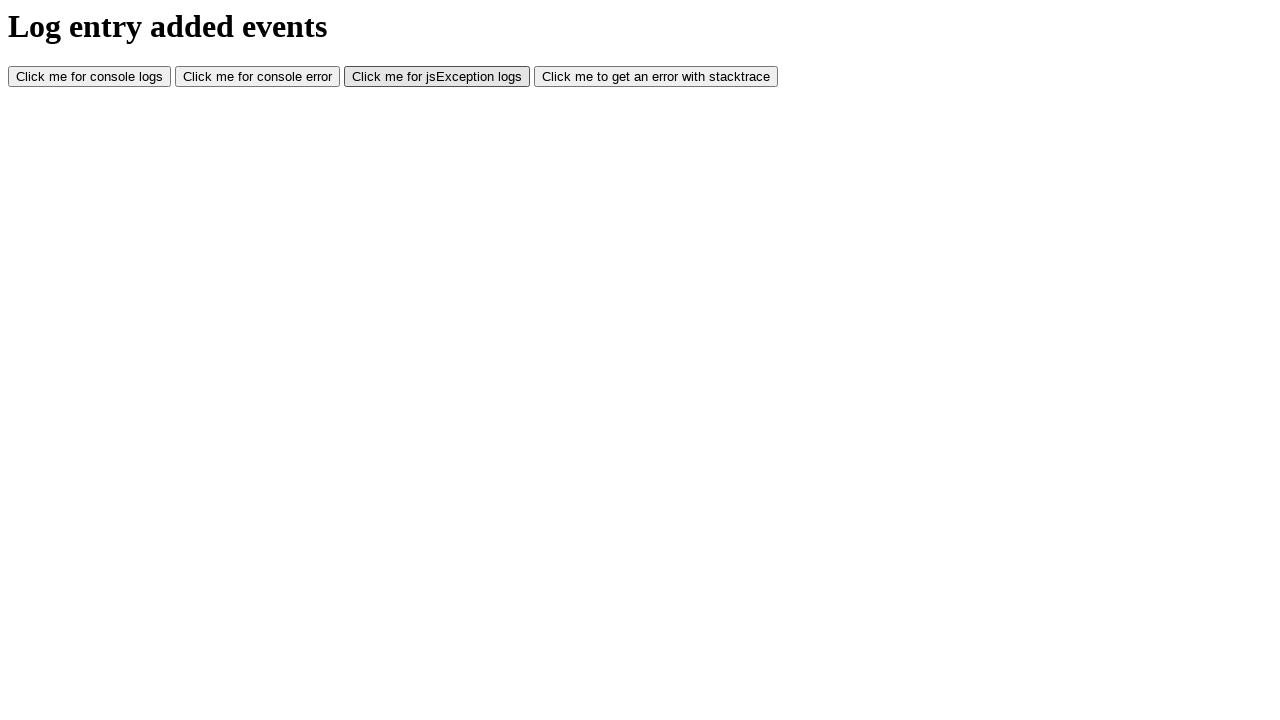

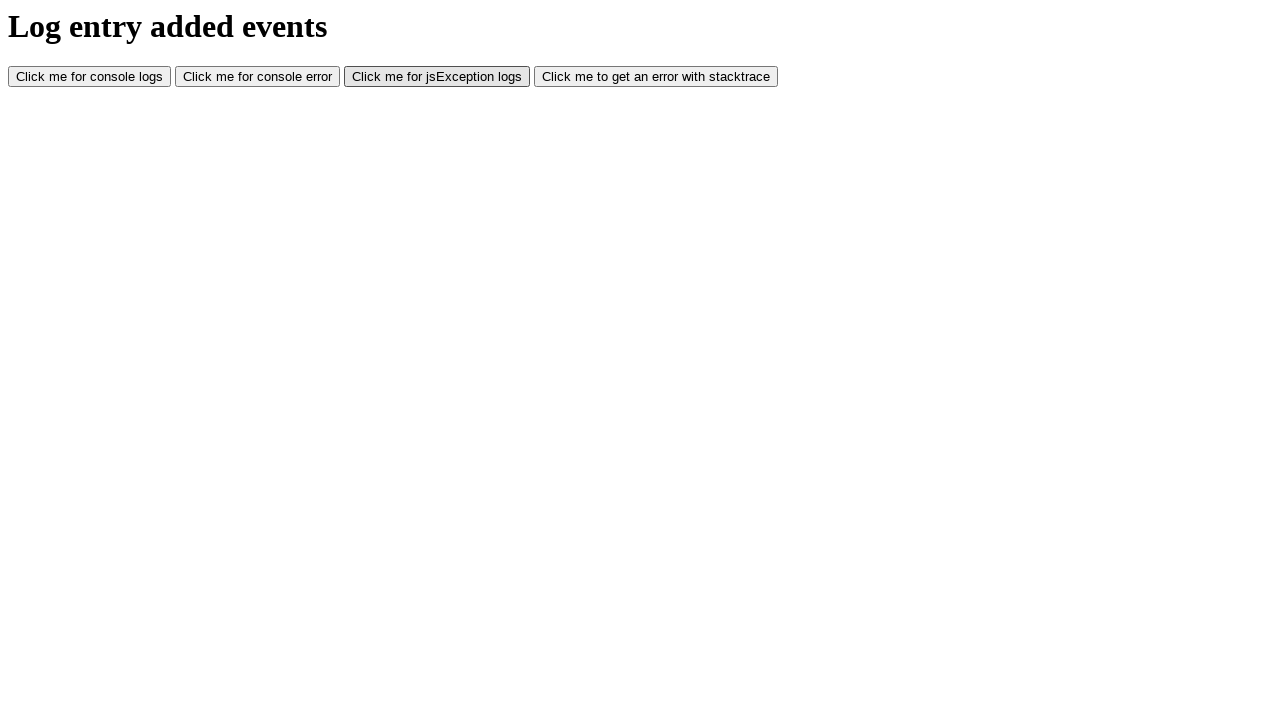